Tests drag and drop functionality by dragging an element from one location and dropping it to another location

Starting URL: https://testautomationpractice.blogspot.com/

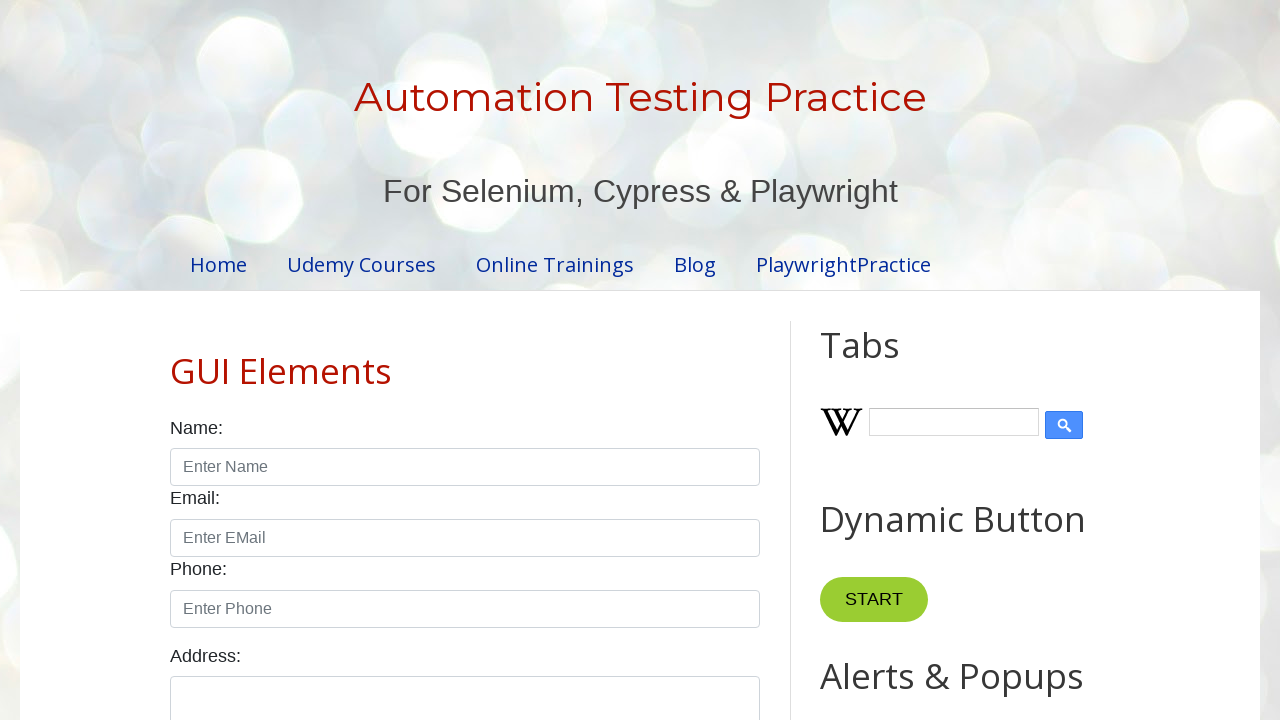

Located draggable element with id 'draggable'
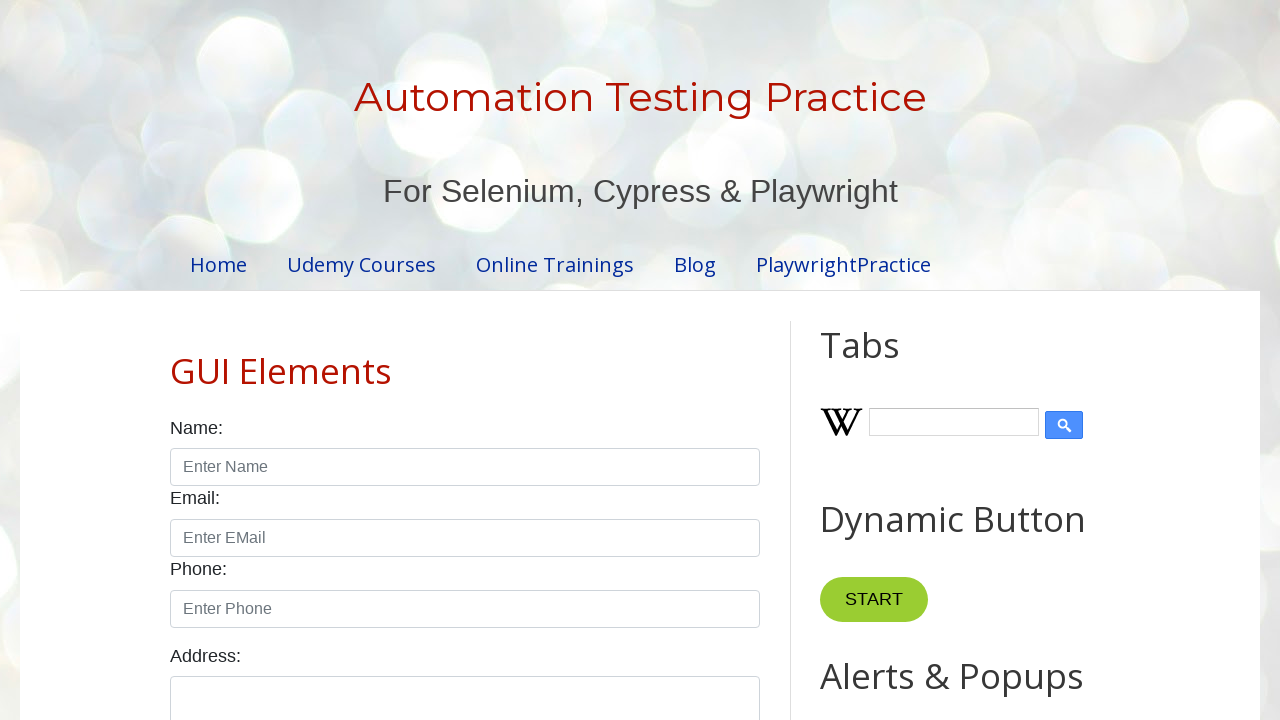

Located droppable target element with id 'droppable'
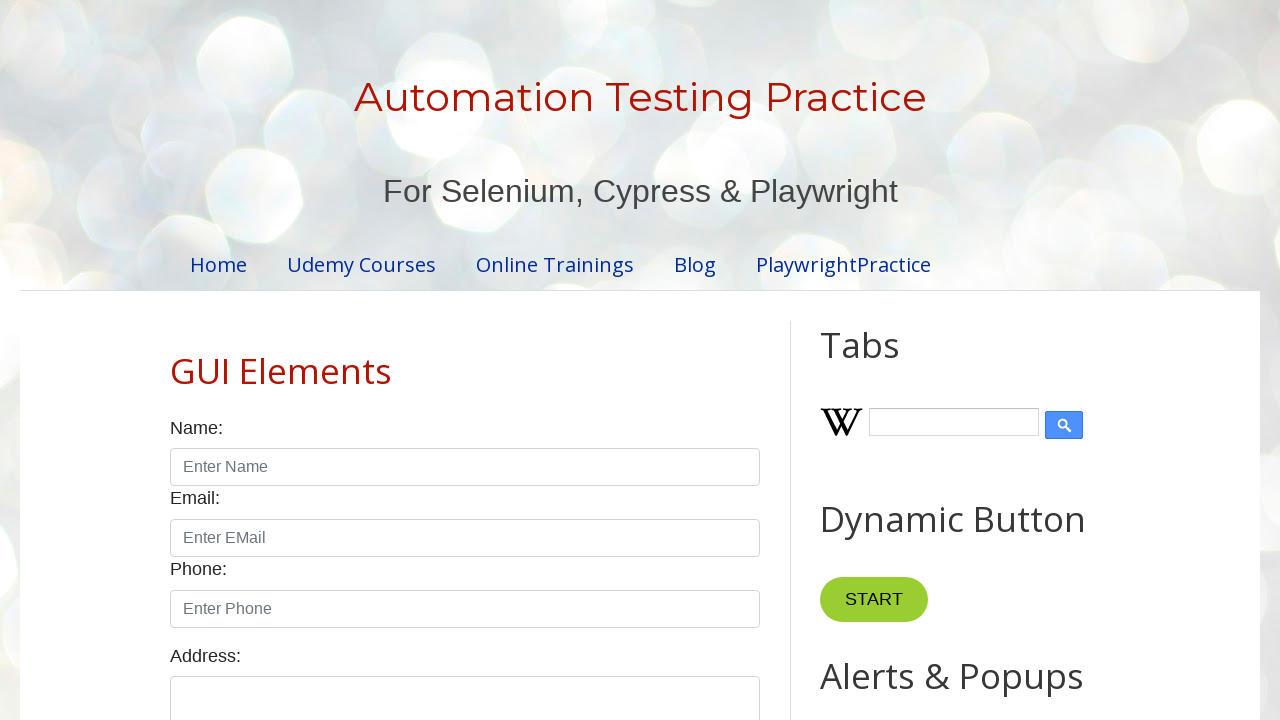

Dragged element from draggable location and dropped it to droppable target at (1015, 386)
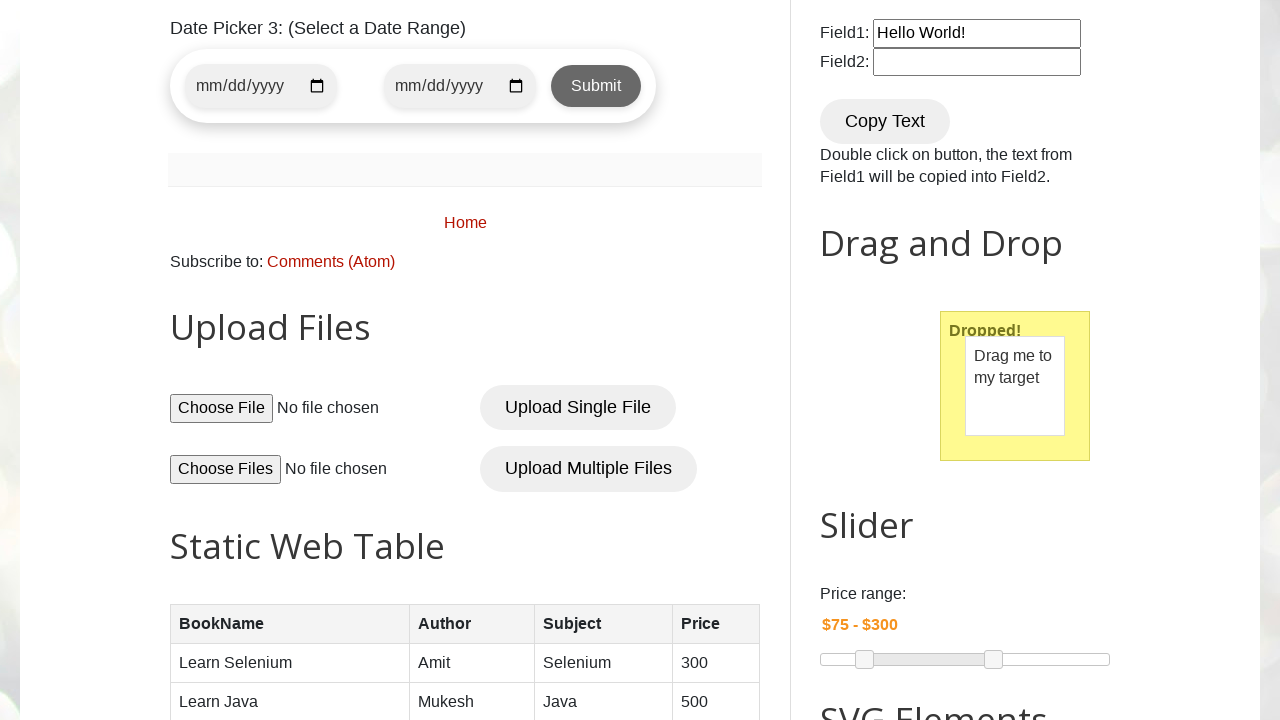

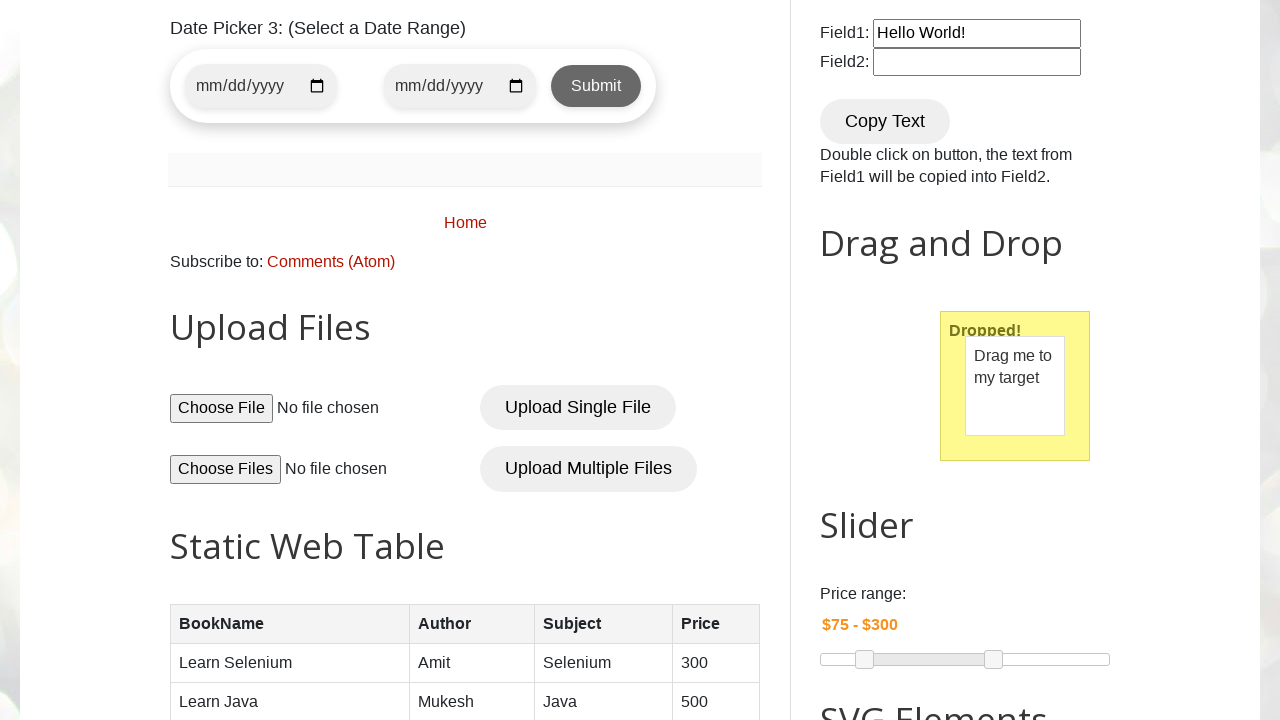